Tests displaying jQuery Growl notification messages on a page by injecting jQuery, jQuery Growl library, and its styles, then triggering a notification.

Starting URL: http://the-internet.herokuapp.com

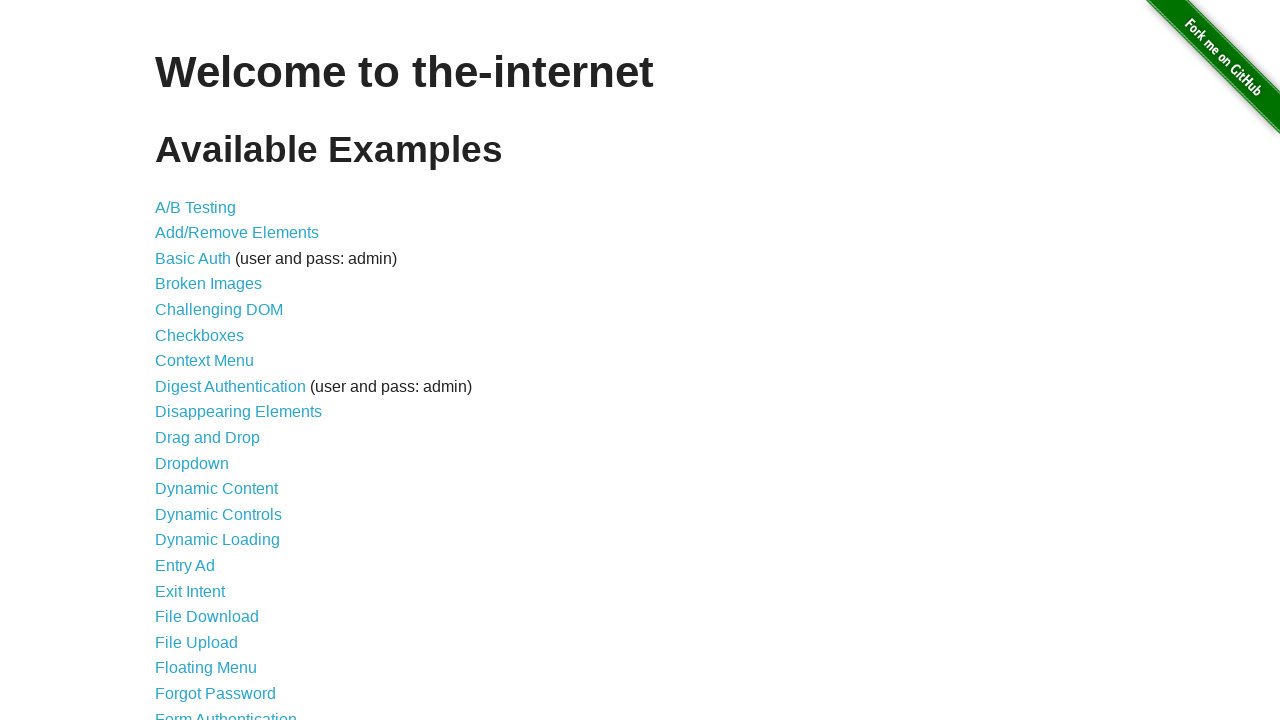

Injected jQuery library into page if not already present
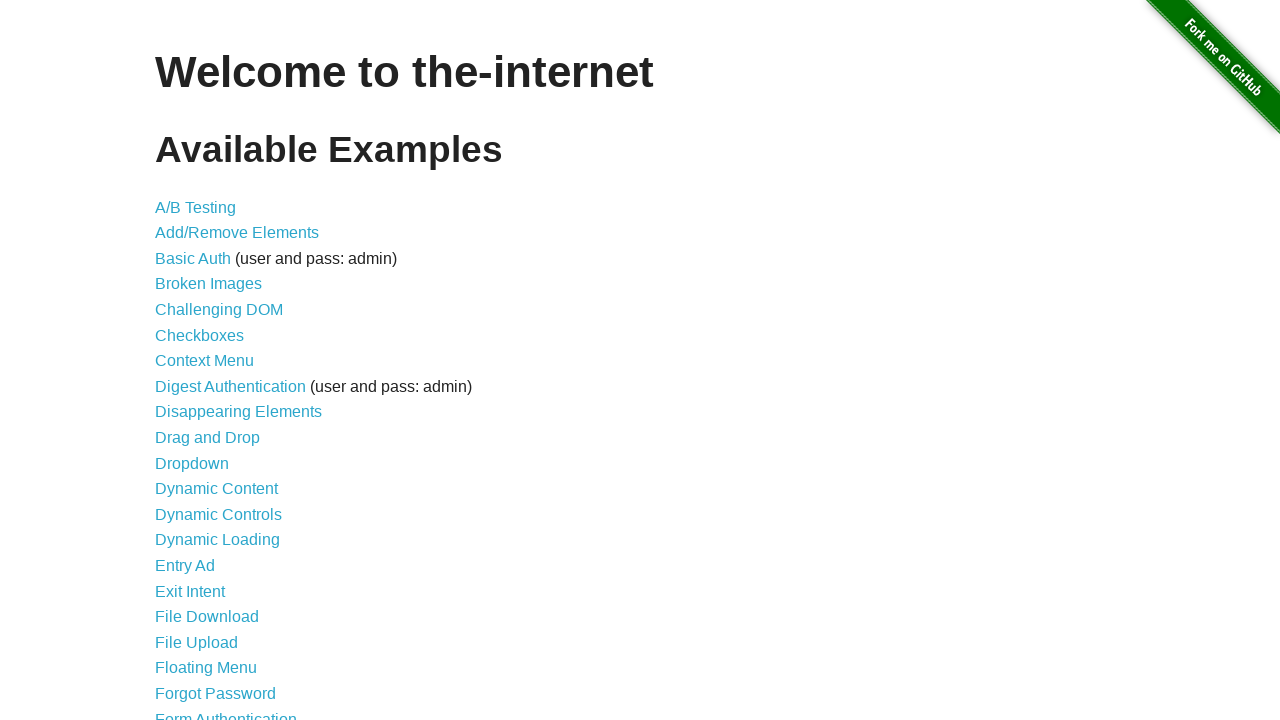

jQuery library loaded and available
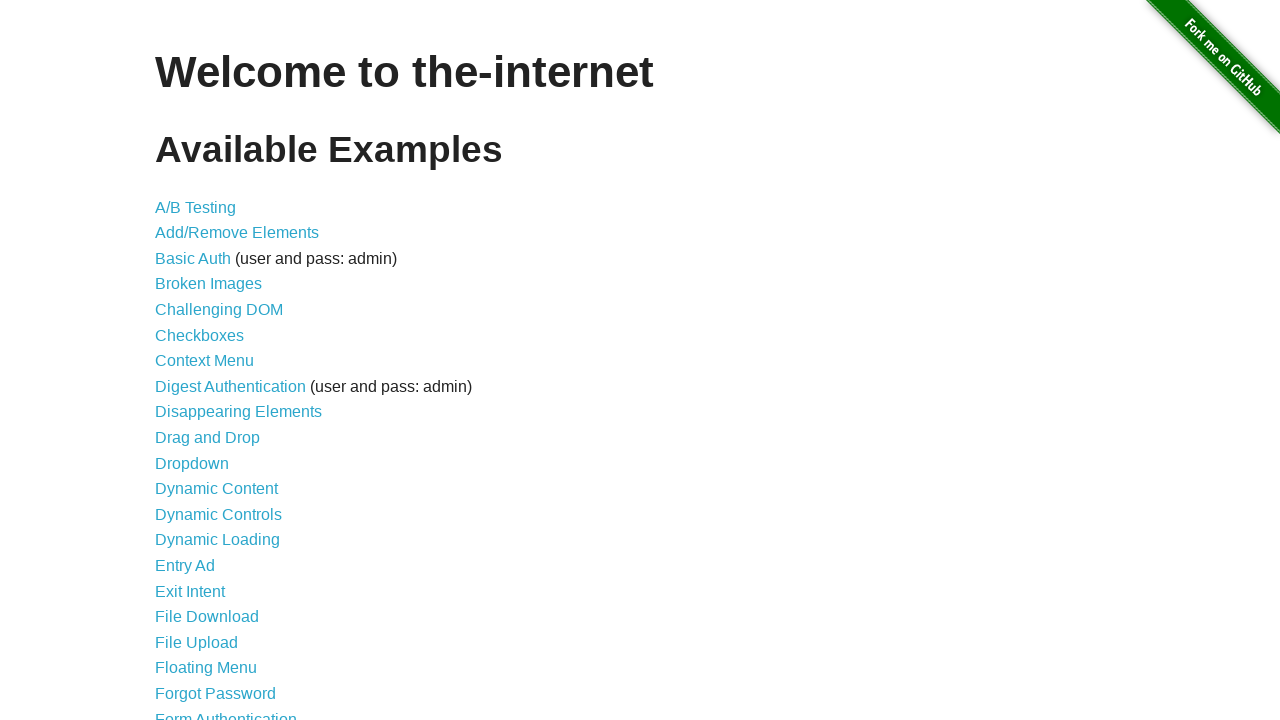

Loaded jQuery Growl library script
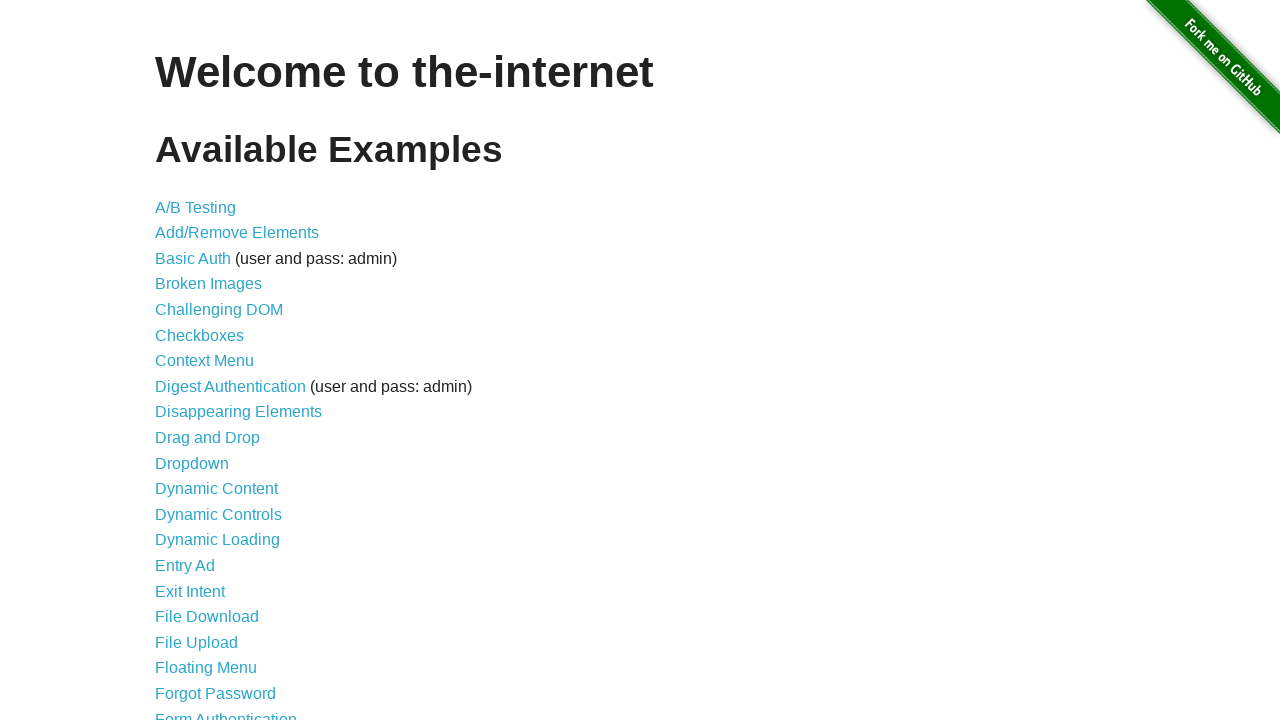

jQuery Growl library loaded and available
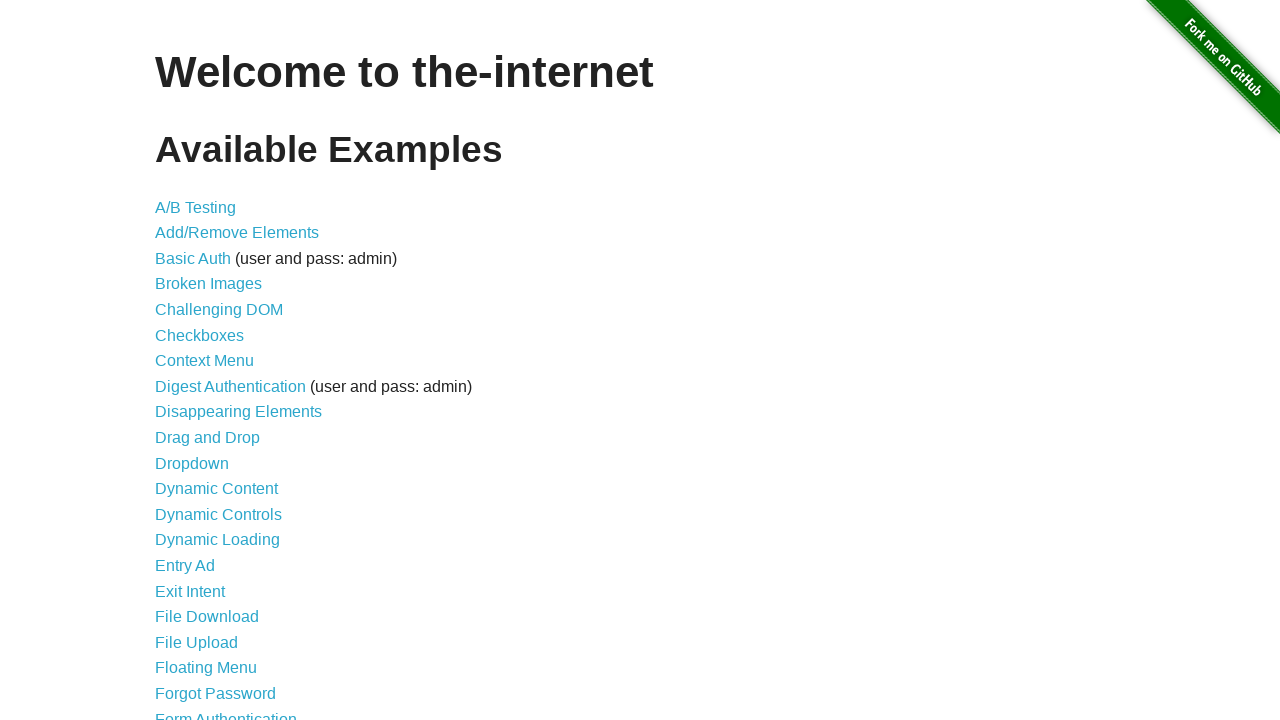

Injected jQuery Growl CSS styles into page head
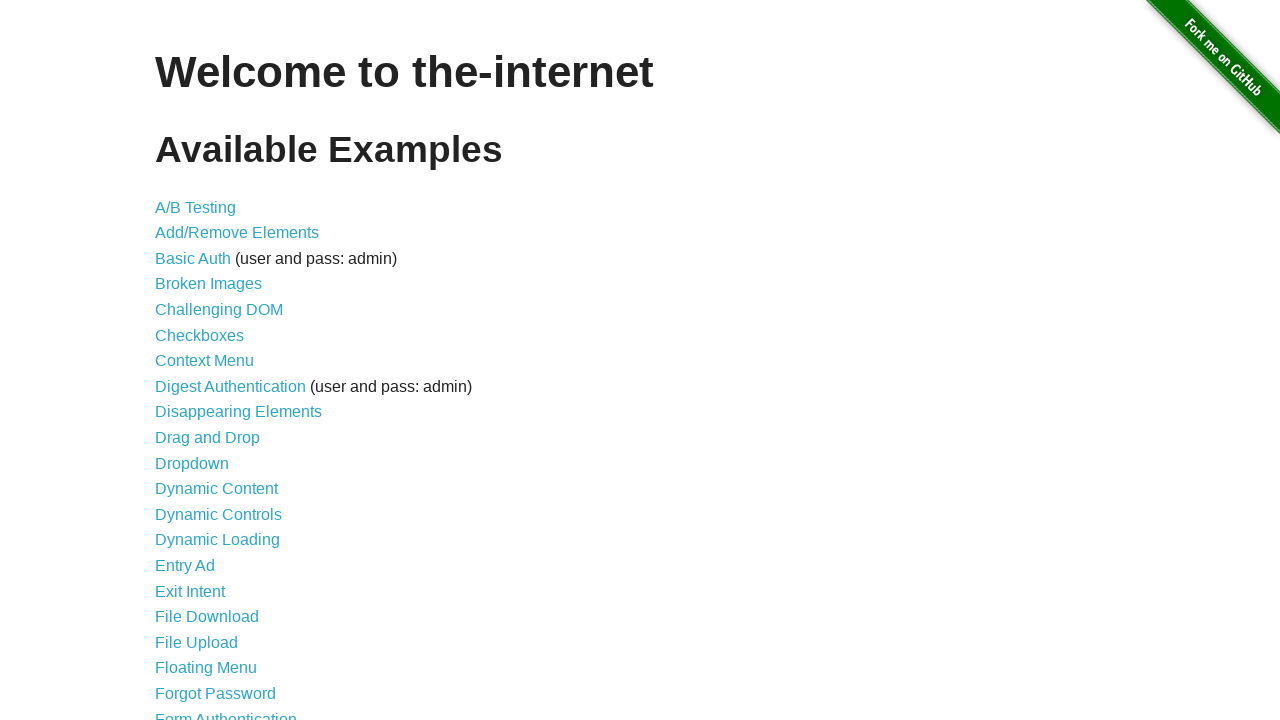

Triggered jQuery Growl notification with title 'GET' and message '/'
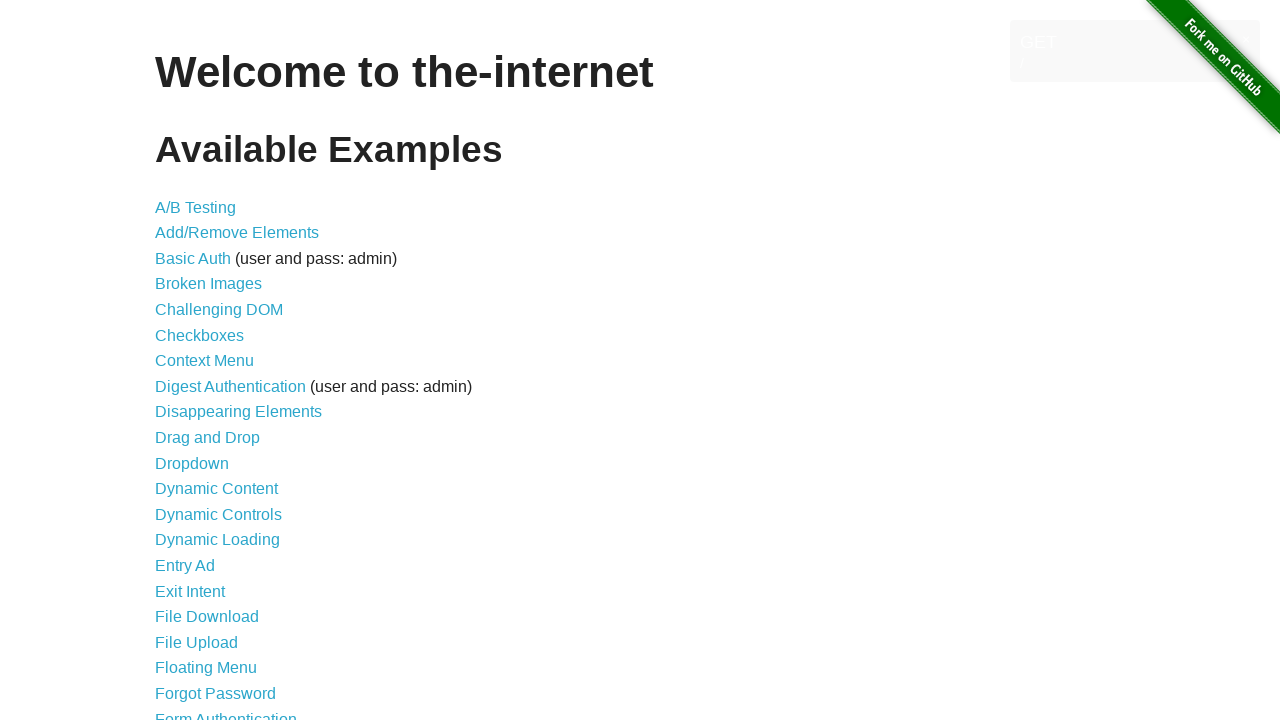

Growl notification message element appeared on page
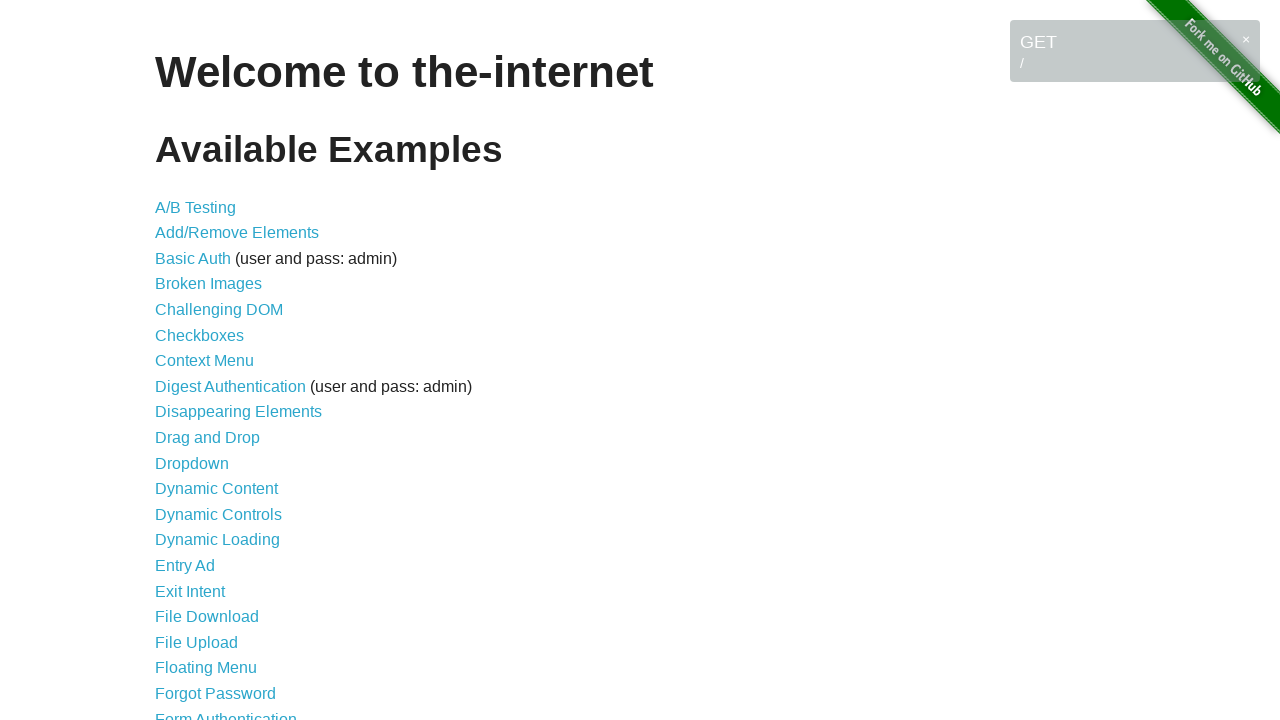

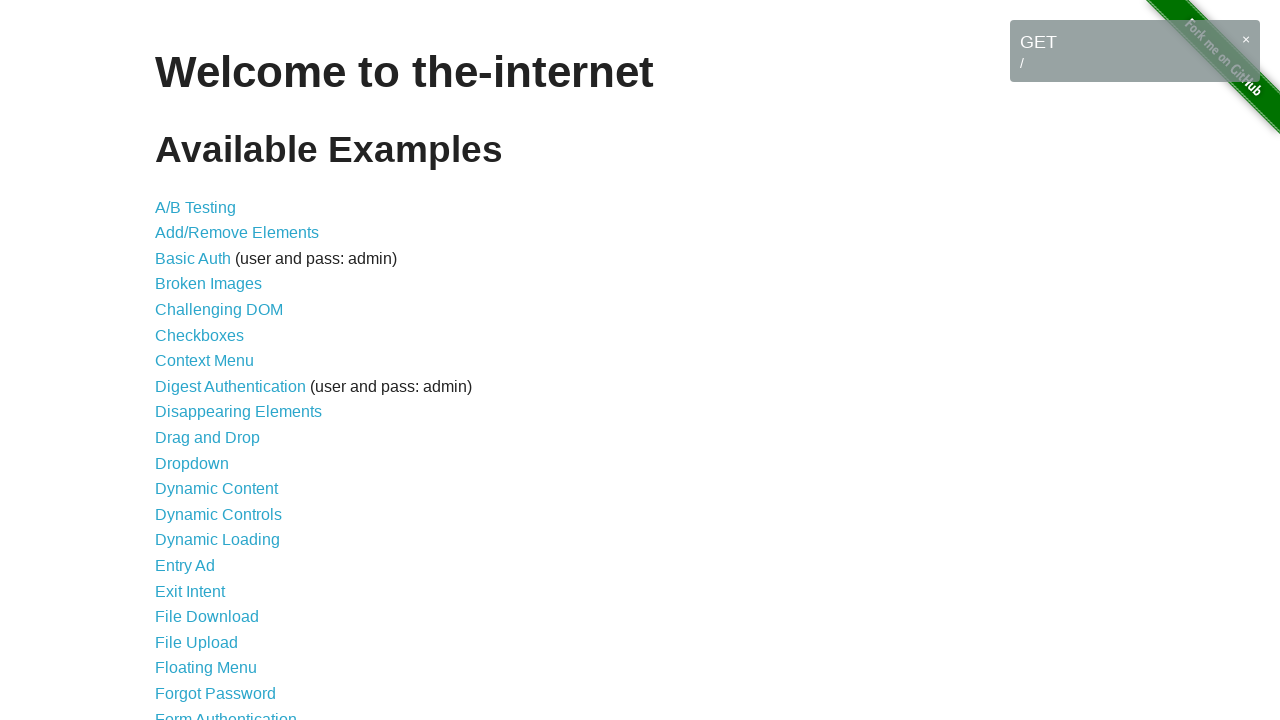